Navigates to Browse Languages and verifies the first two column headers in the table

Starting URL: https://www.99-bottles-of-beer.net/

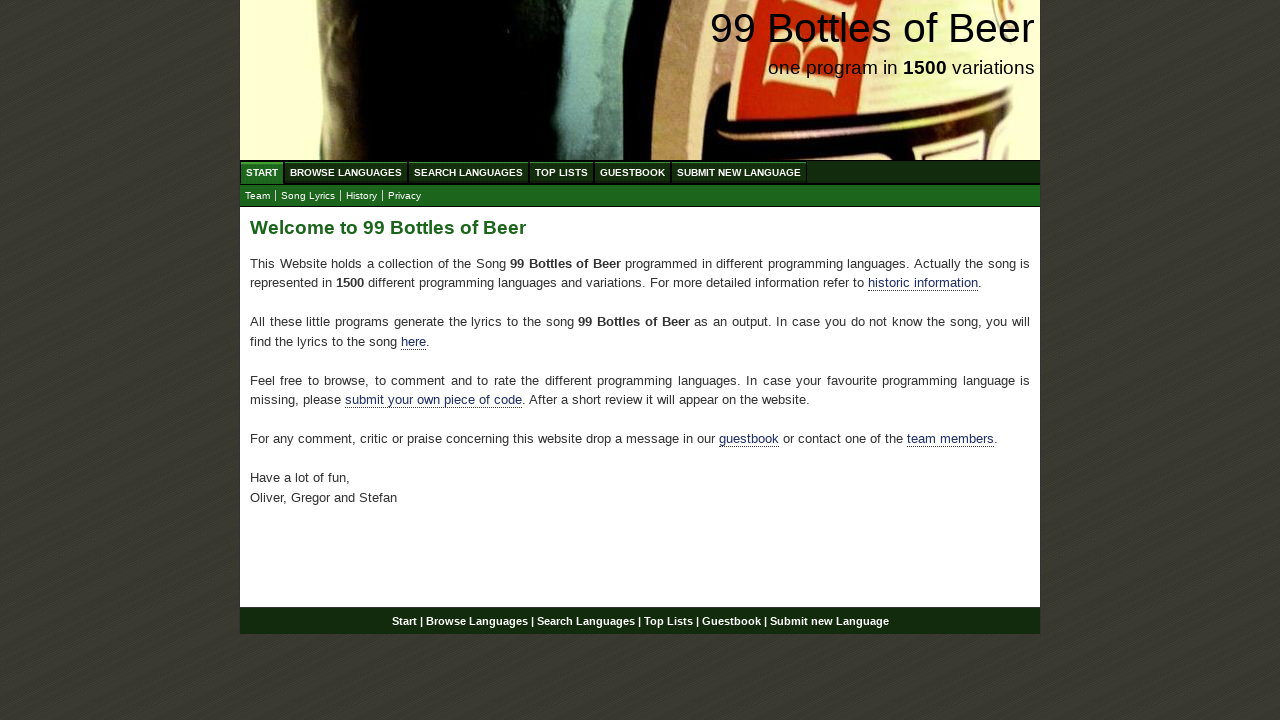

Clicked on Browse Languages menu item at (346, 172) on a[href='/abc.html']
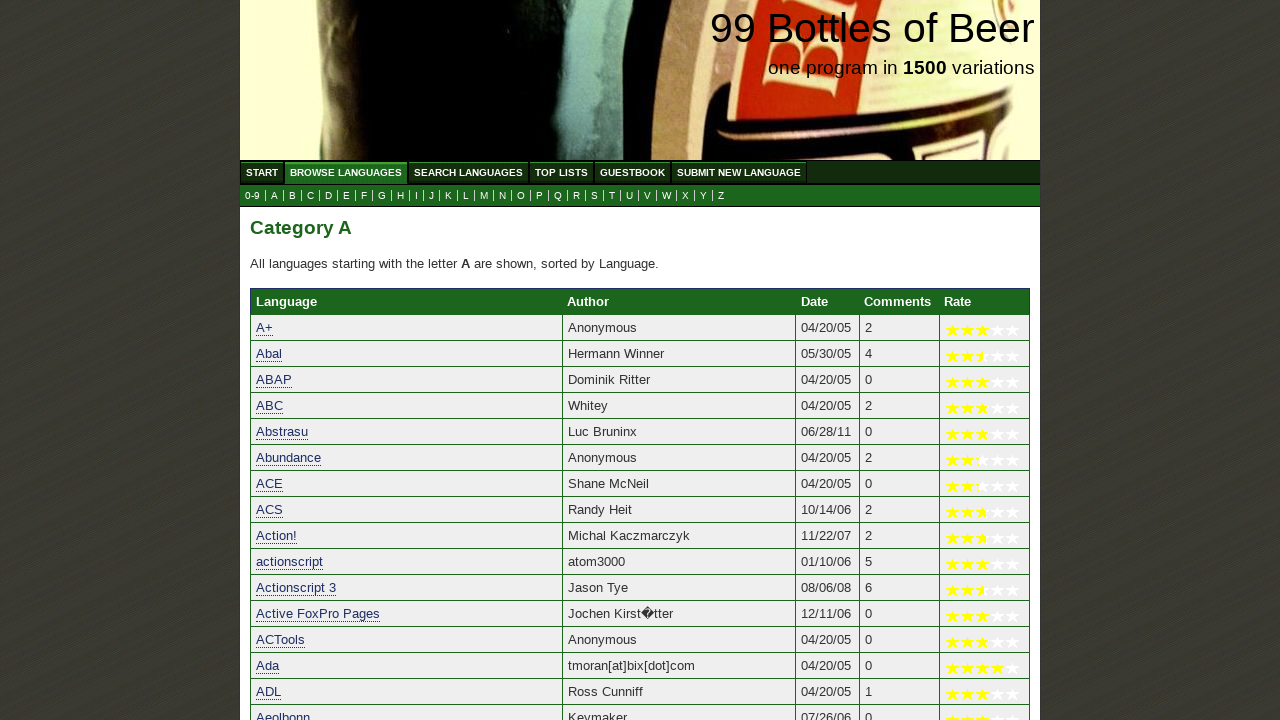

Located first column header element
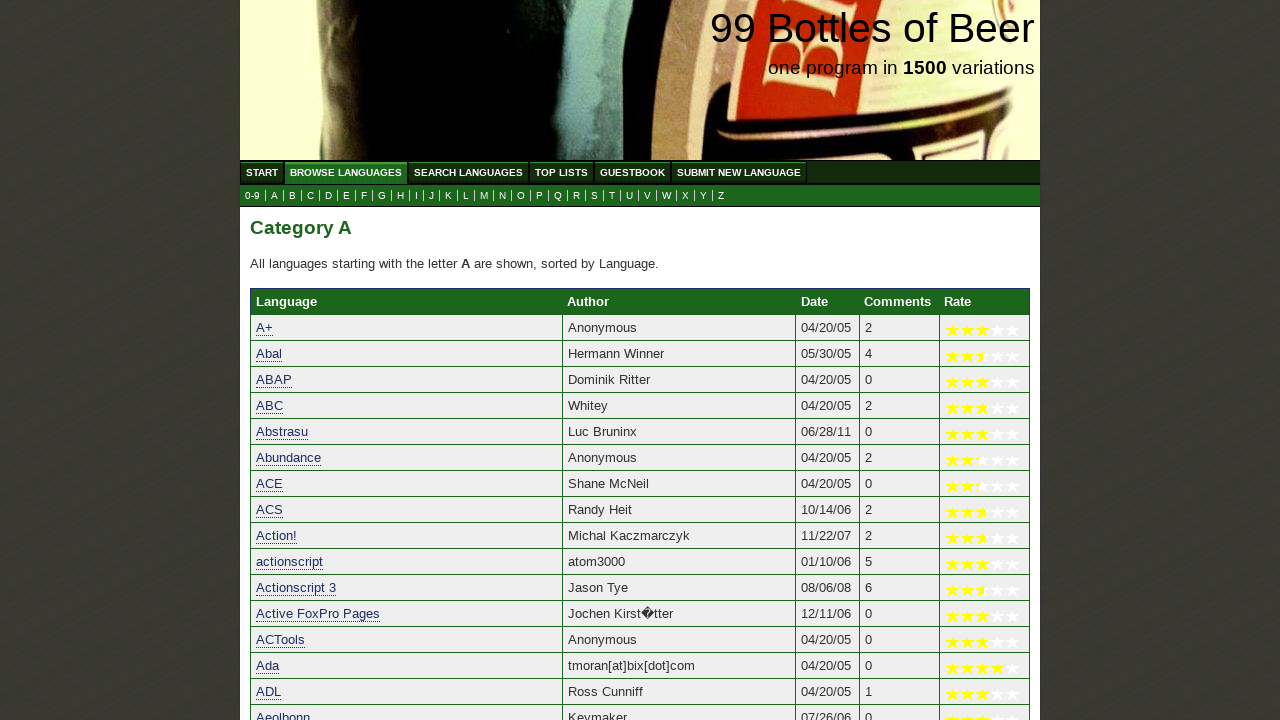

Retrieved text content from first column header
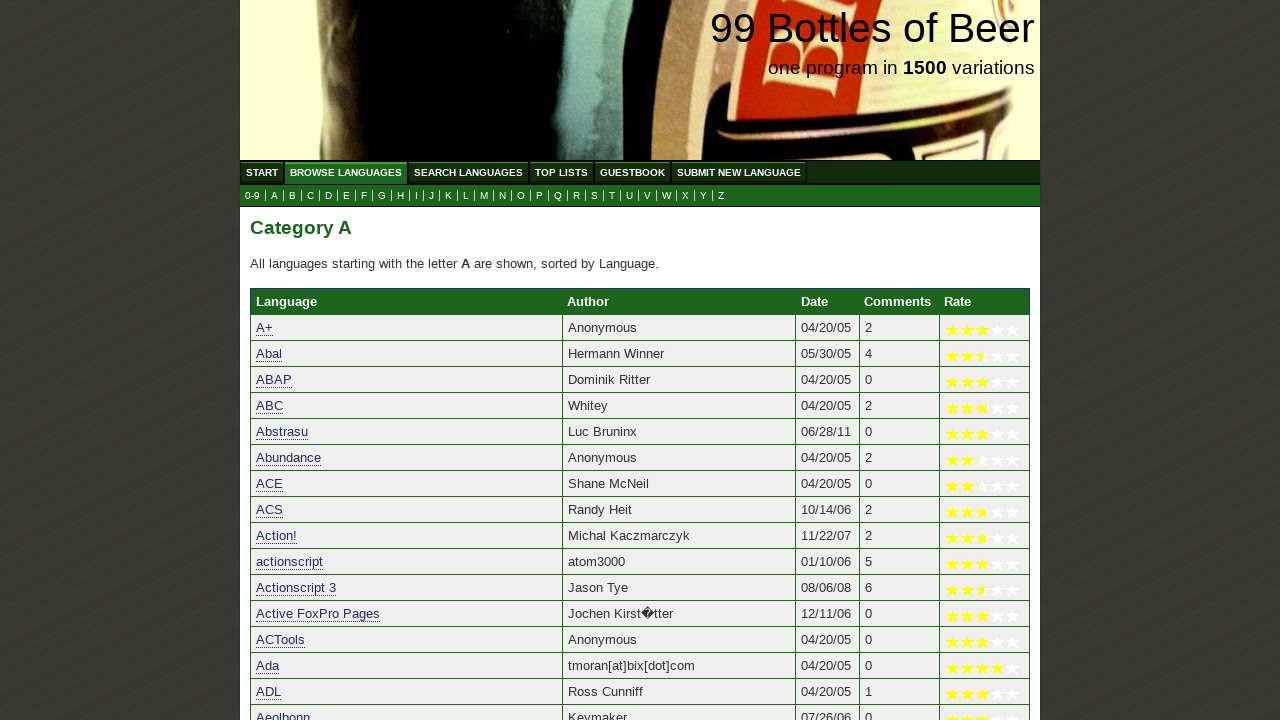

Verified first column header is 'Language'
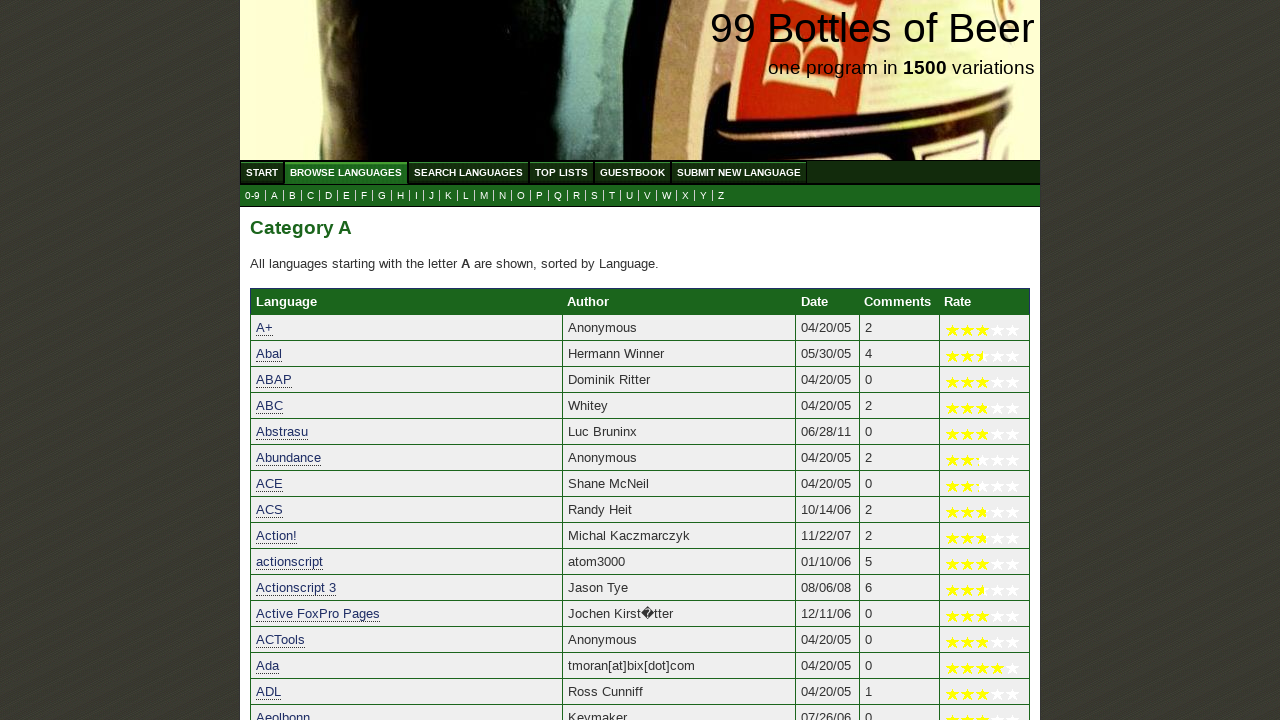

Located second column header element
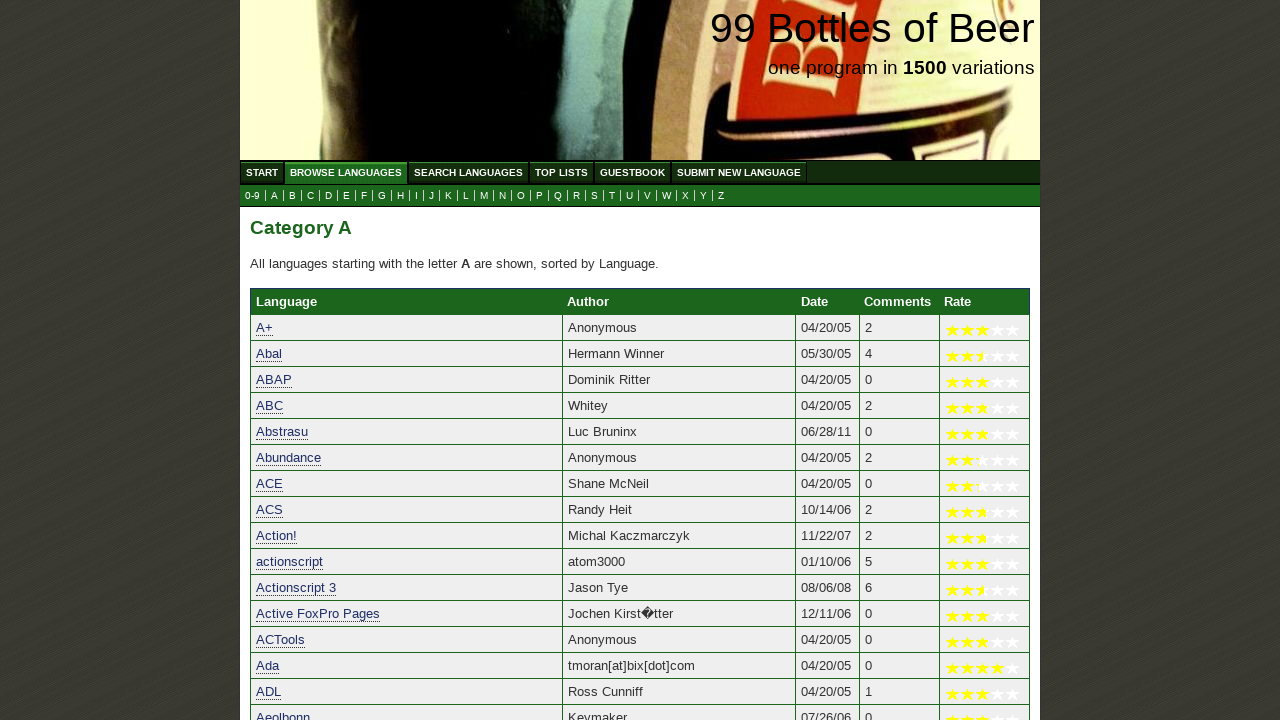

Retrieved text content from second column header
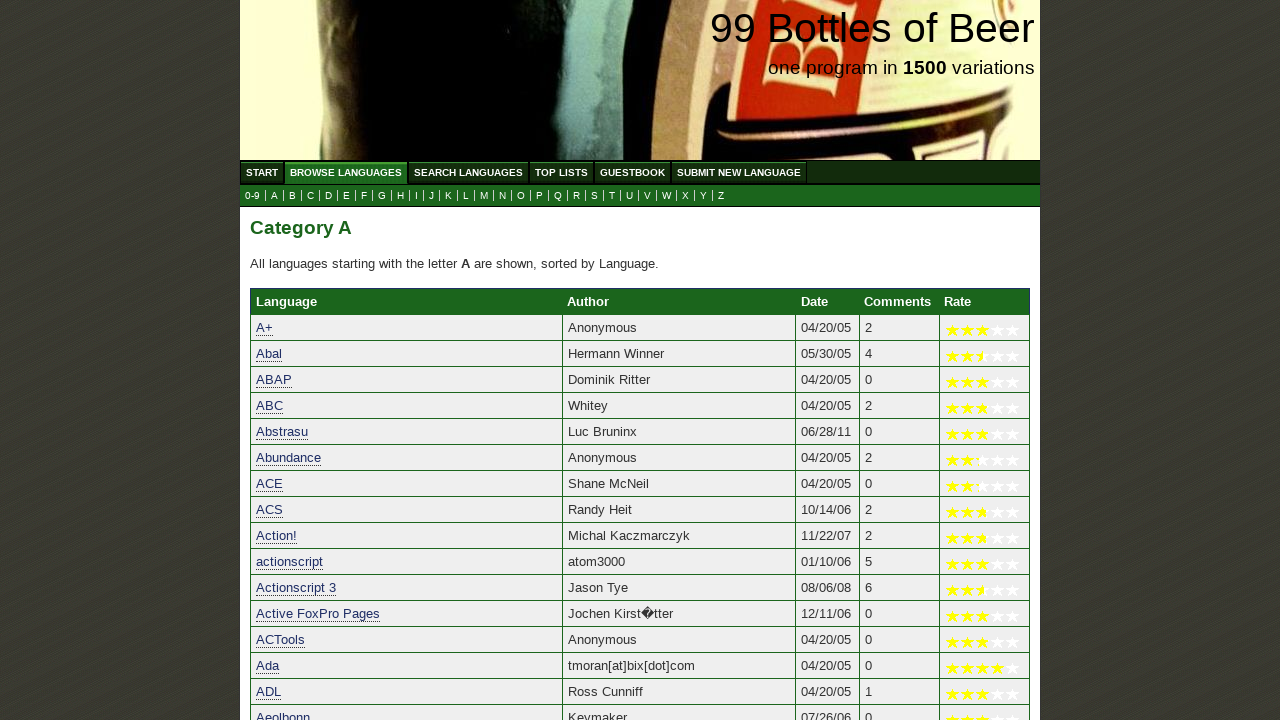

Verified second column header is 'Author'
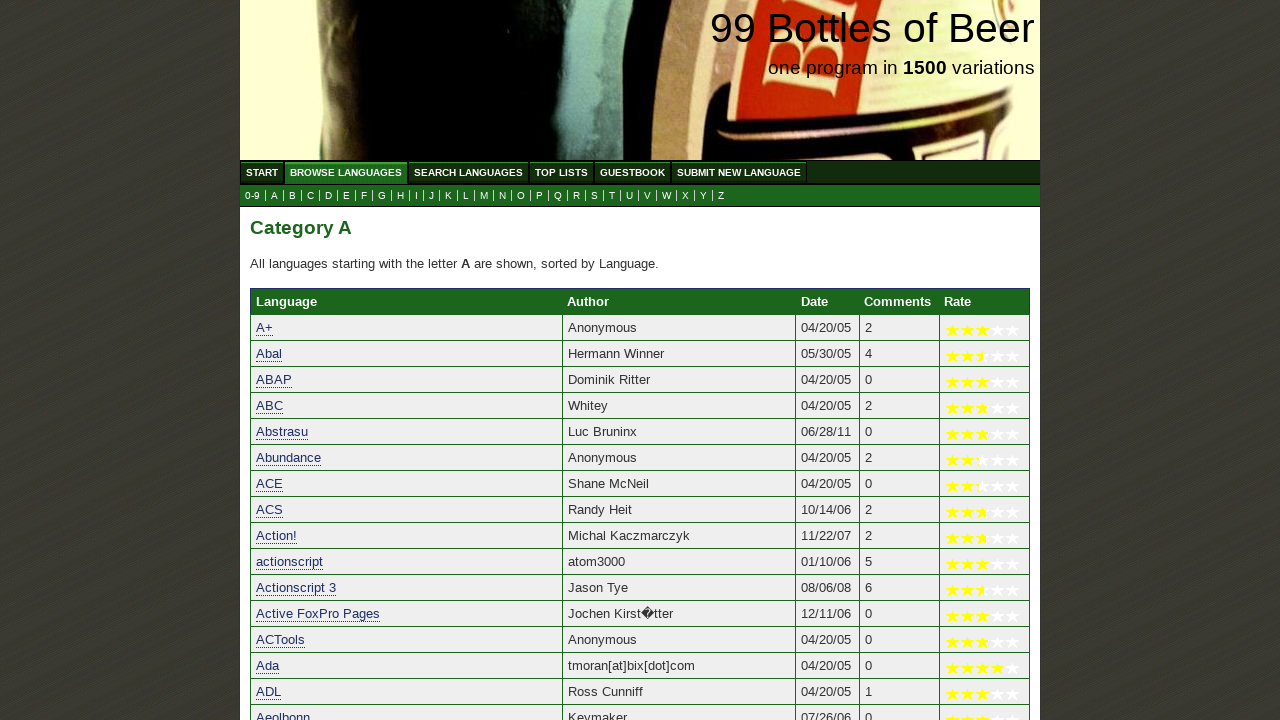

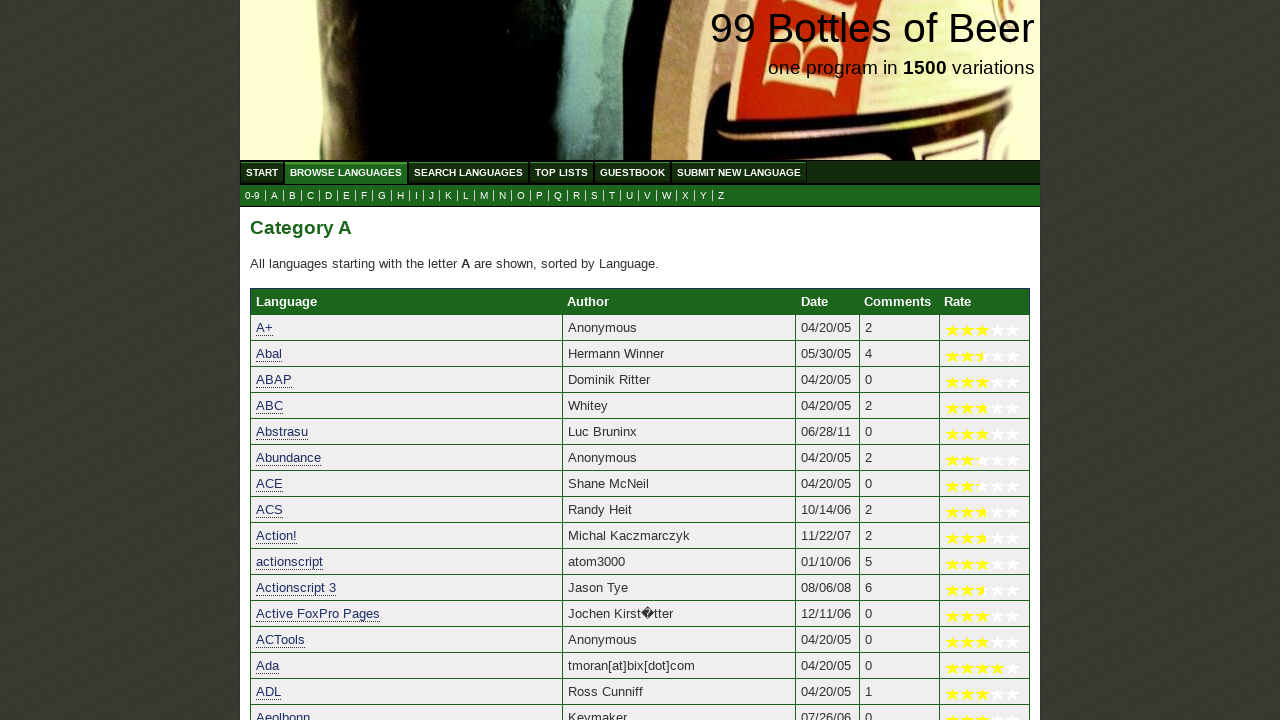